Tests JavaScript alert handling by clicking a button that triggers a JS alert, reading the alert text, and accepting (clicking OK on) the alert.

Starting URL: https://the-internet.herokuapp.com/javascript_alerts

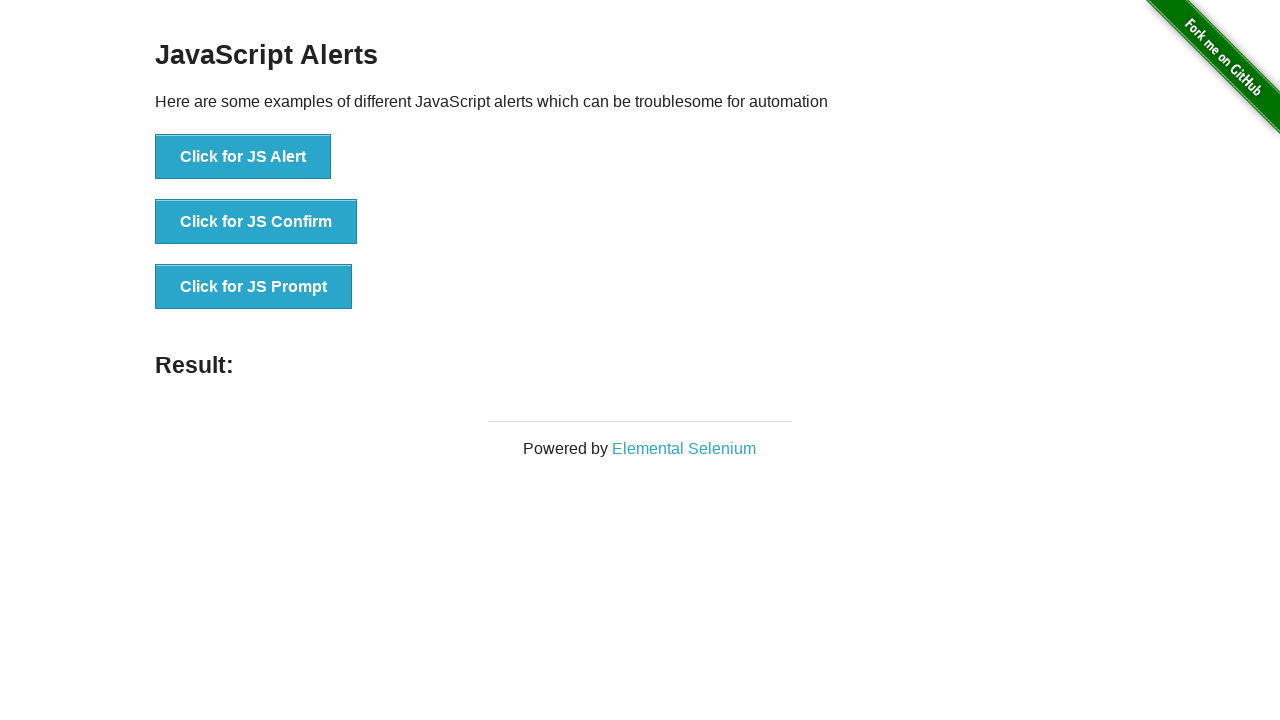

Waited for JS Alert button to be present
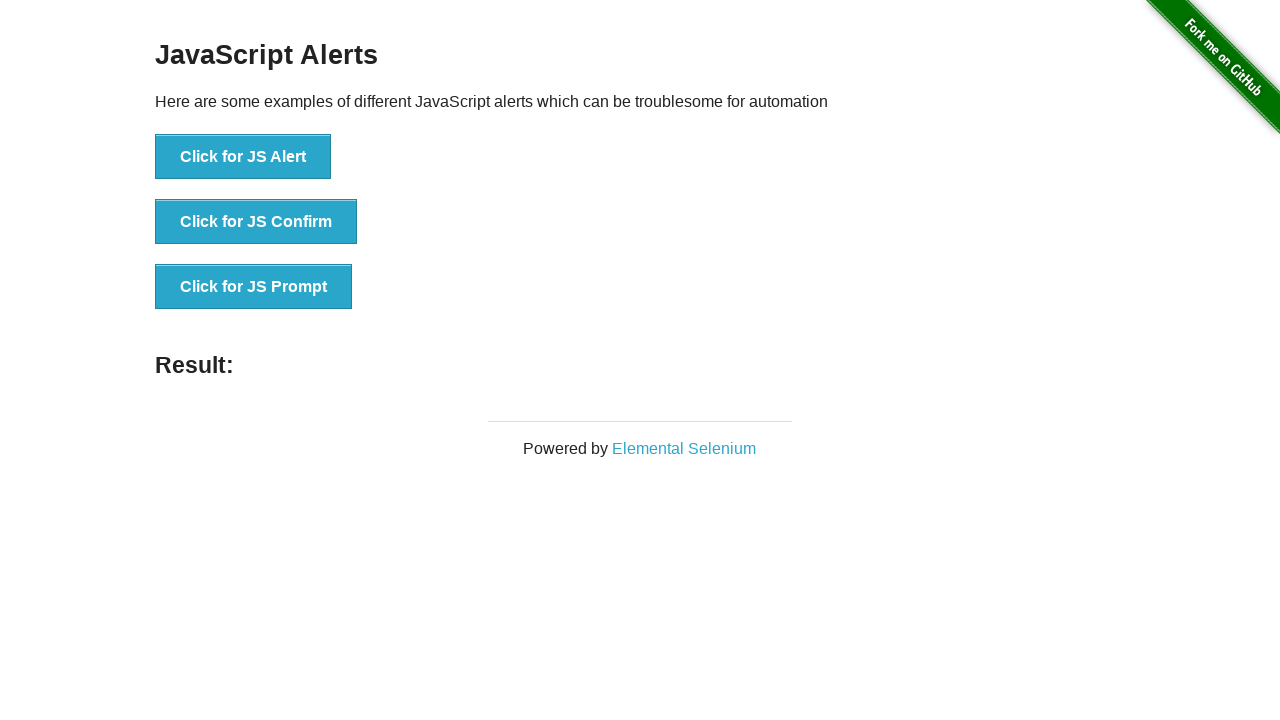

Clicked JS Alert button at (243, 157) on button[onclick='jsAlert()']
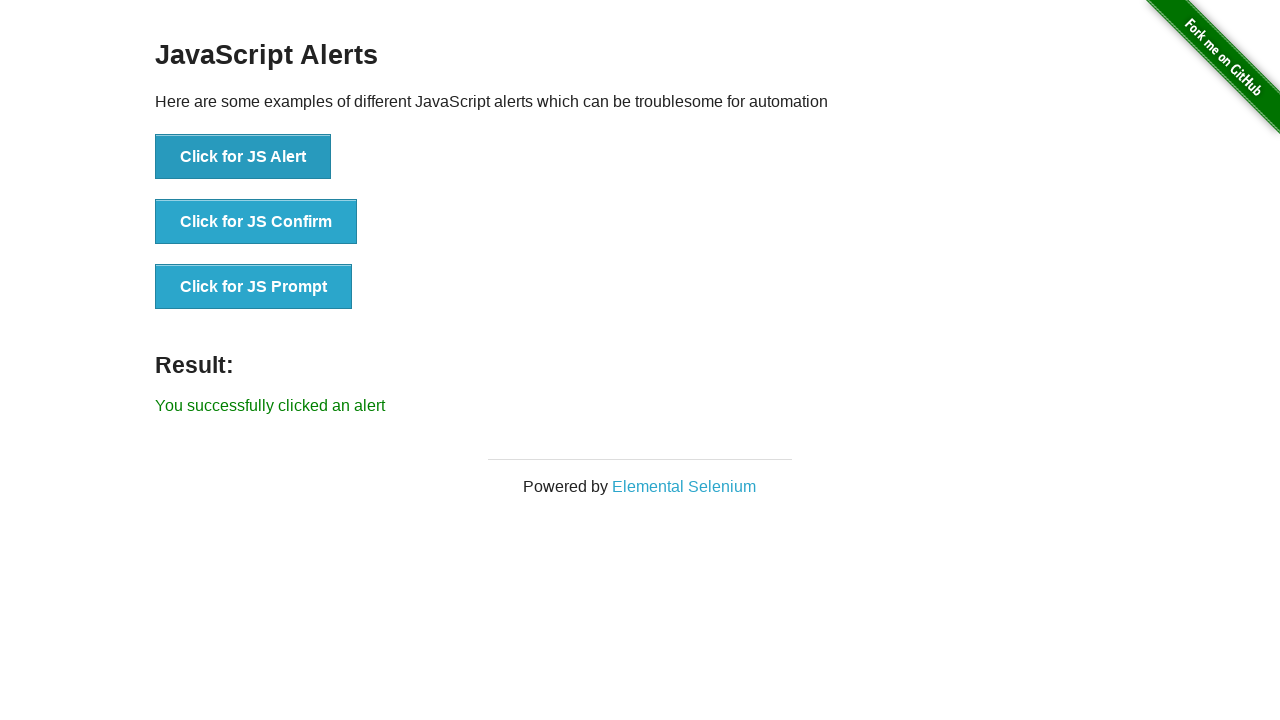

Set up dialog handler to accept alerts
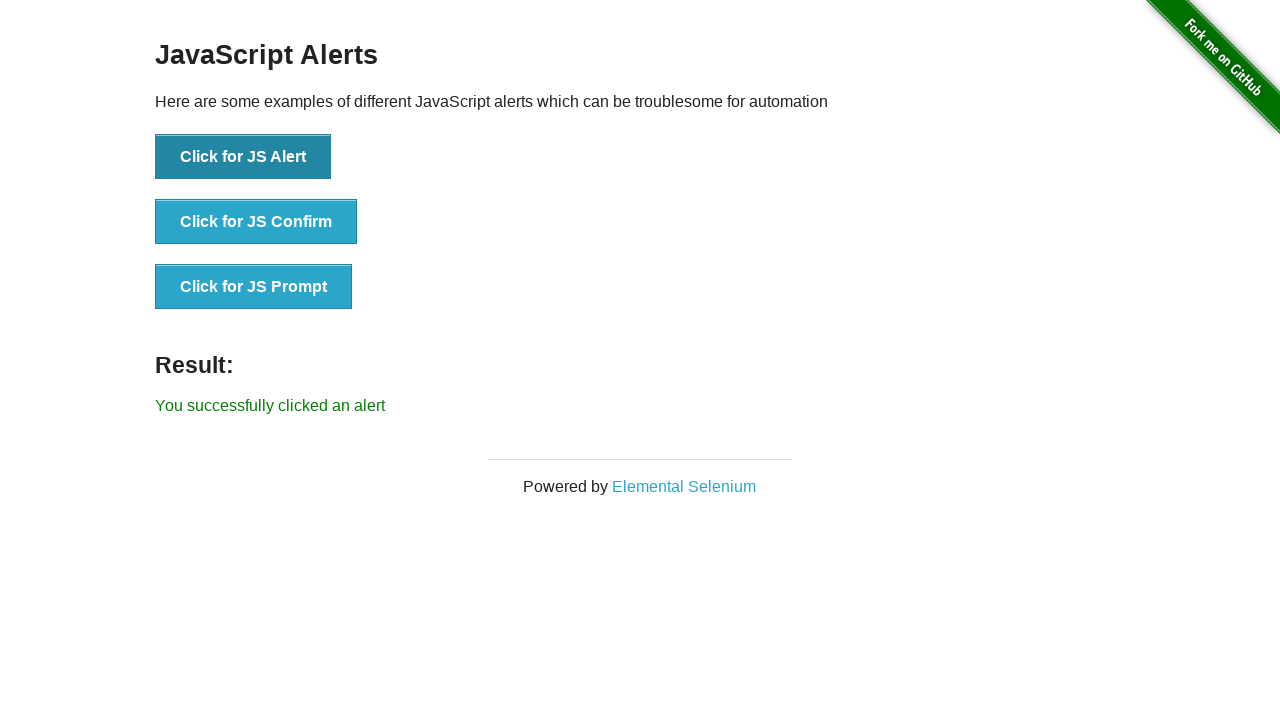

Clicked JS Alert button to trigger alert with handler in place at (243, 157) on button[onclick='jsAlert()']
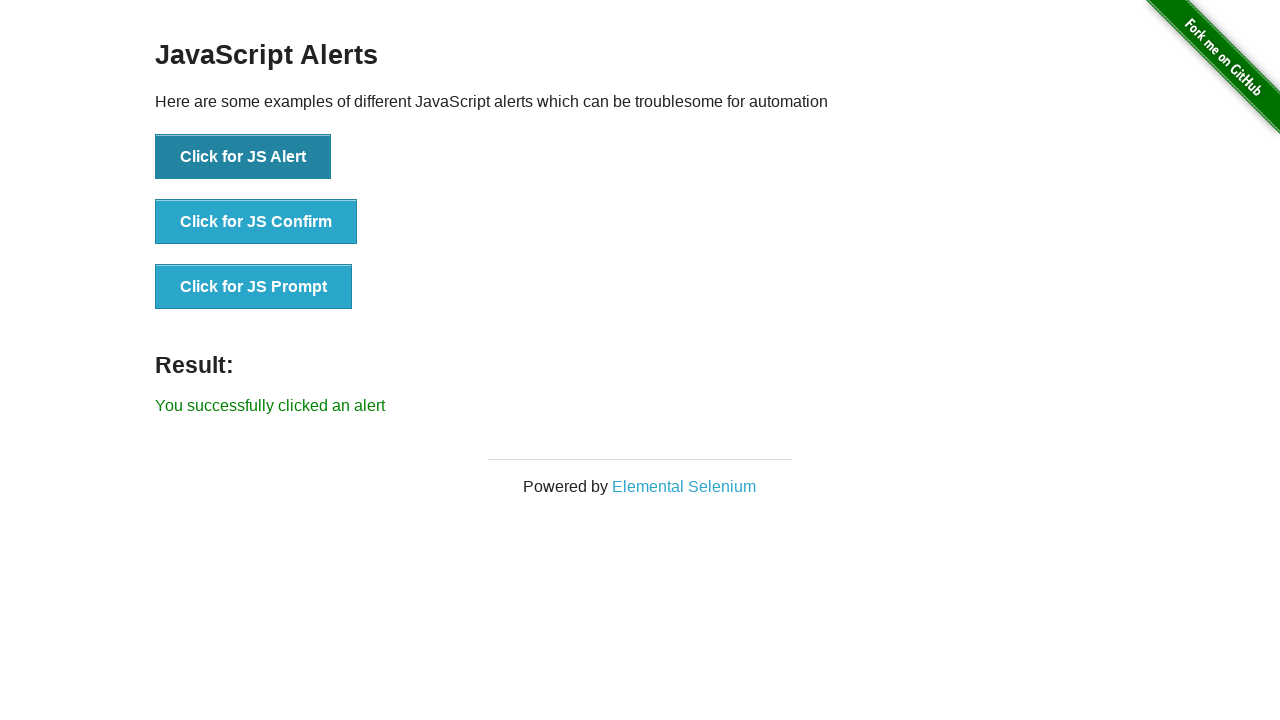

Alert was accepted and result element appeared
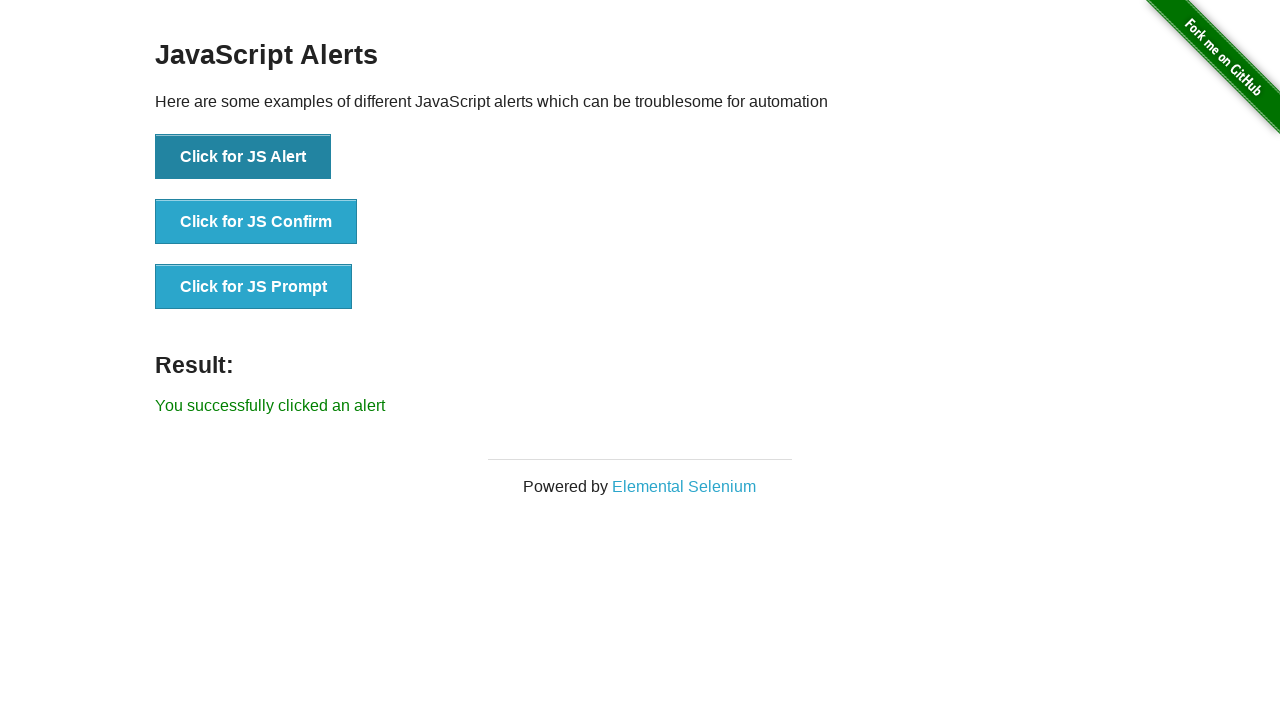

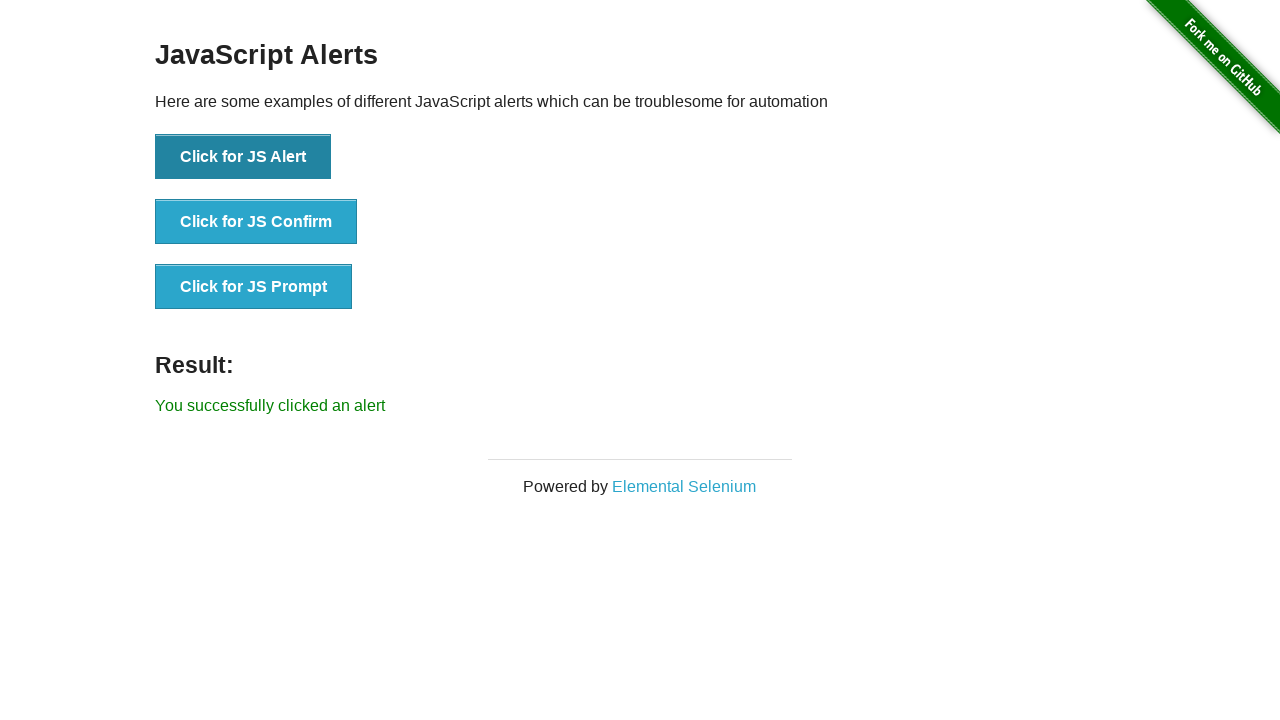